Tests popup/dialog handling by clicking alert and confirm buttons and accepting the dialog

Starting URL: https://rahulshettyacademy.com/AutomationPractice/

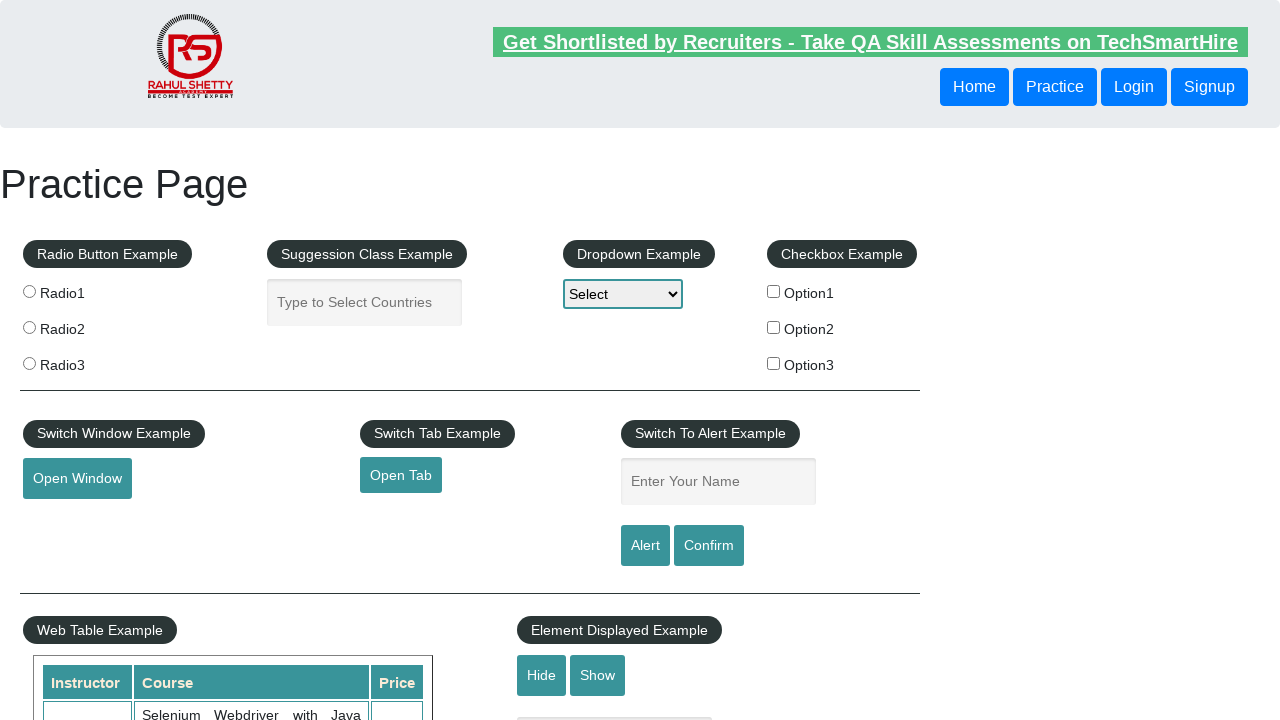

Set up dialog handler to automatically accept dialogs
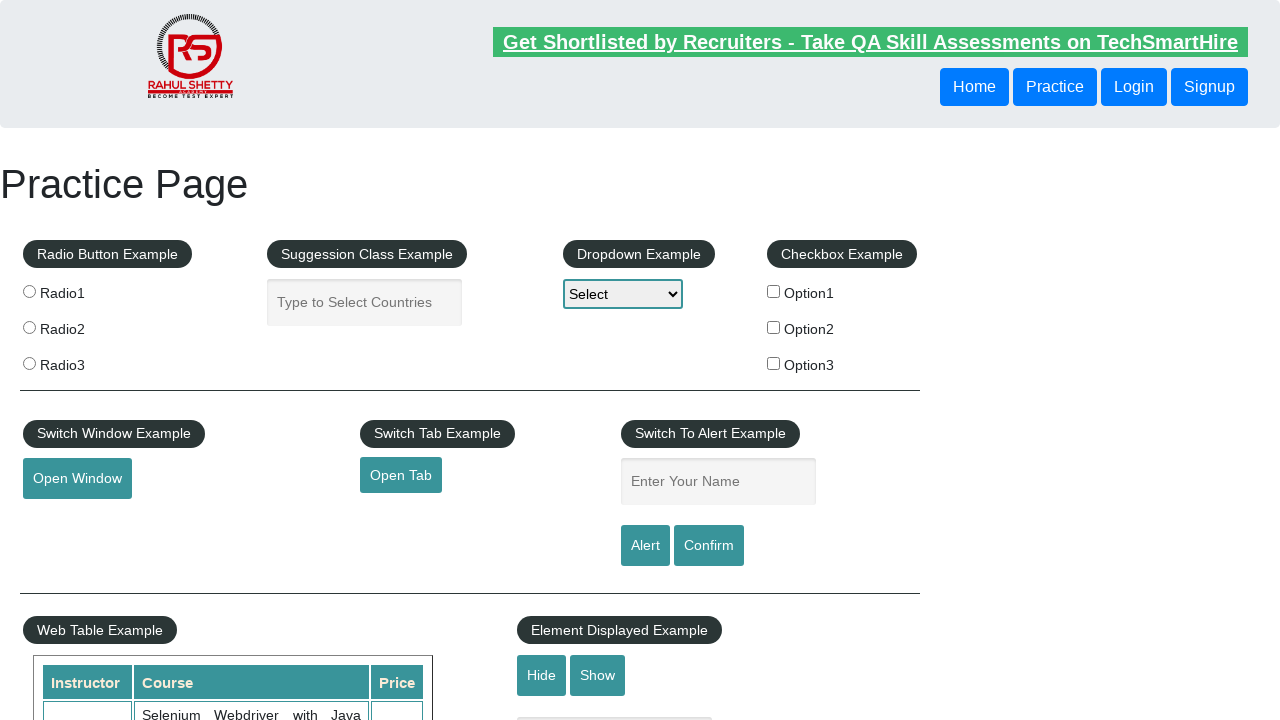

Clicked alert button at (645, 546) on #alertbtn
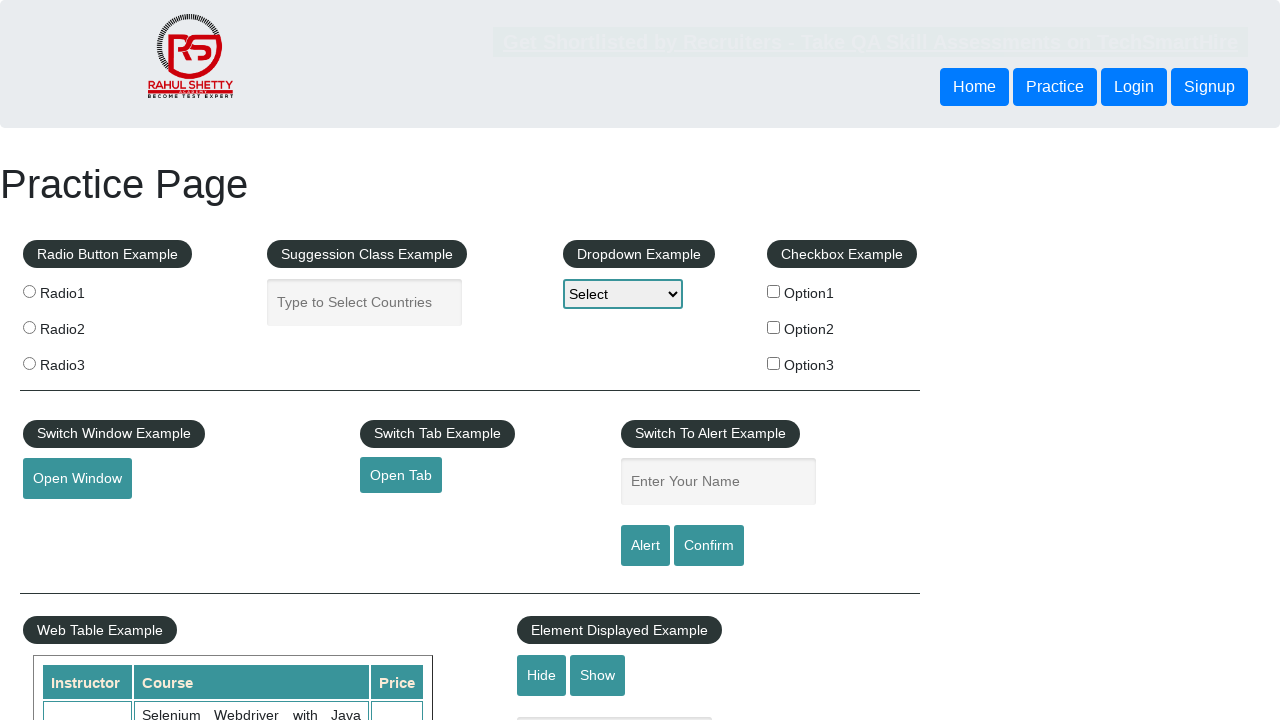

Clicked confirm button at (709, 546) on #confirmbtn
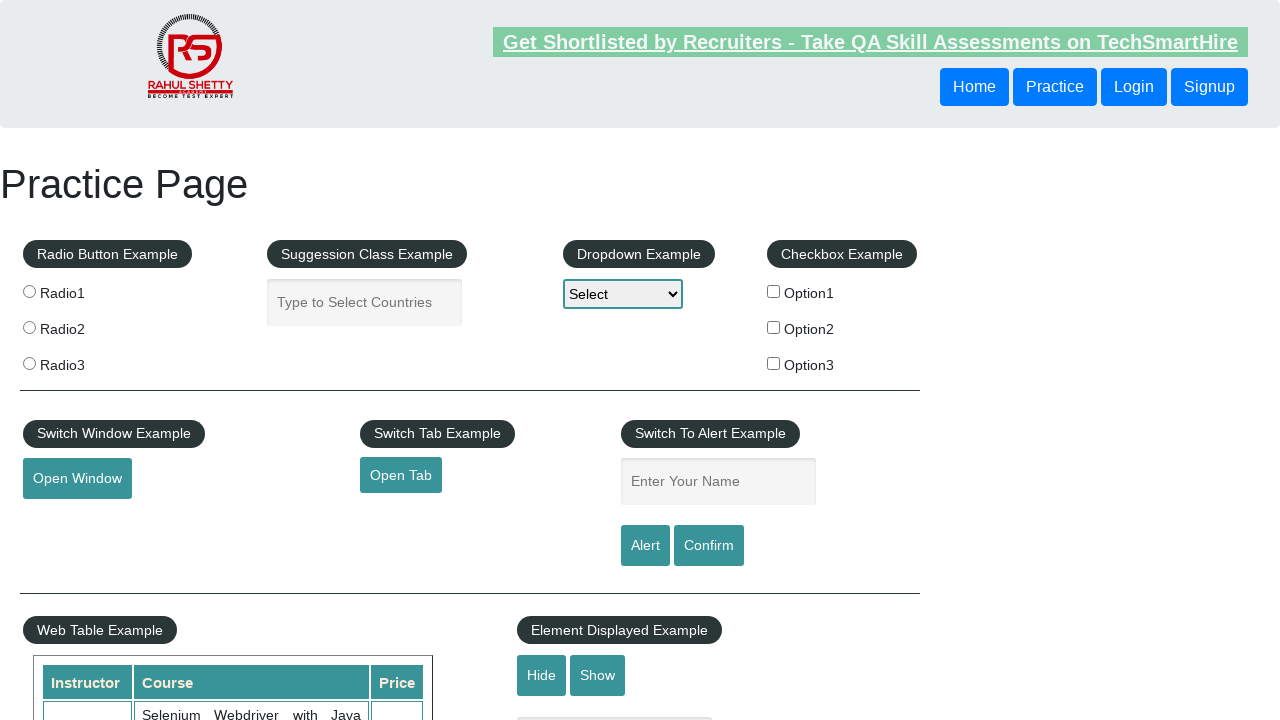

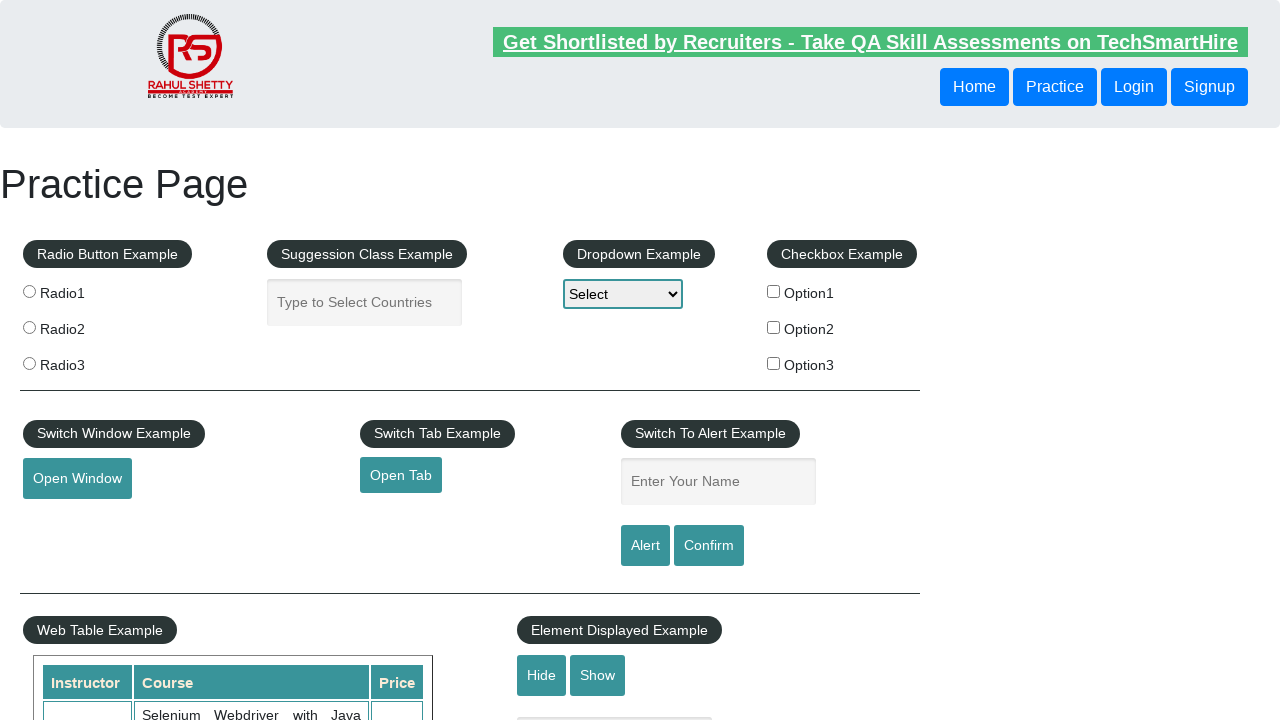